Tests dropdown selection functionality by selecting a country from a dependent dropdown list and verifying the available options

Starting URL: https://phppot.com/demo/jquery-dependent-dropdown-list-countries-and-states/

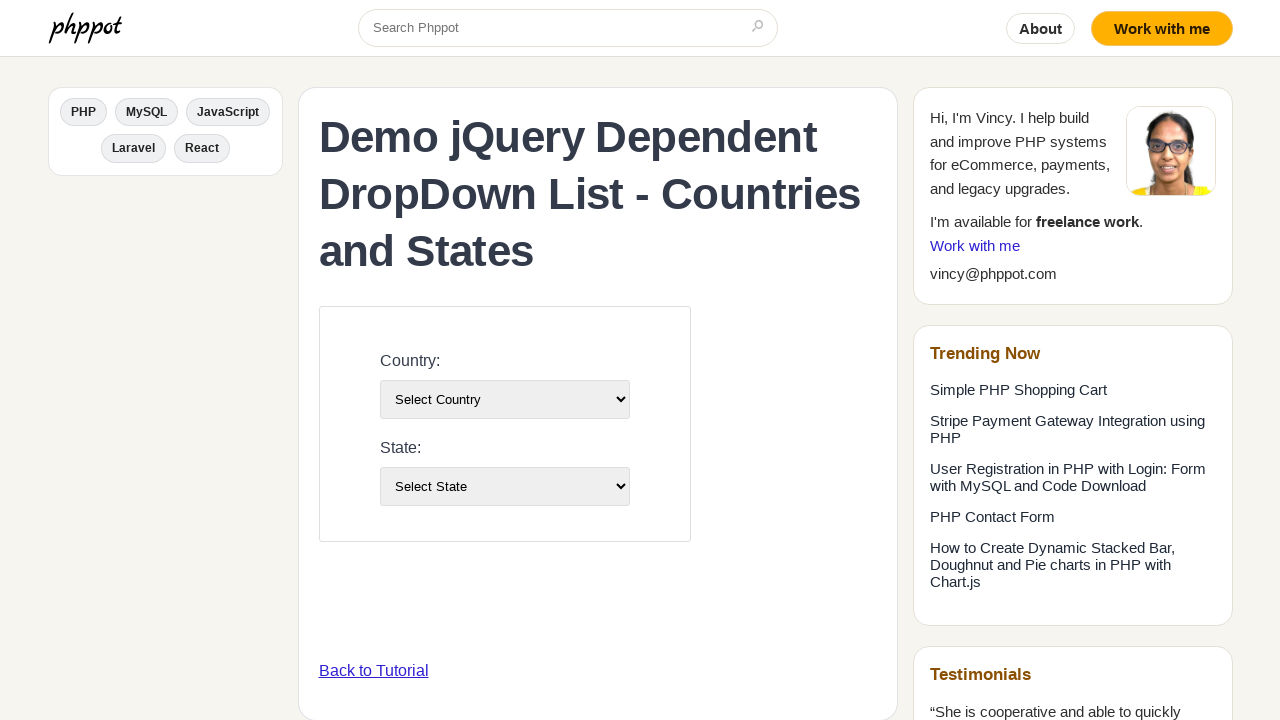

Country dropdown selector loaded
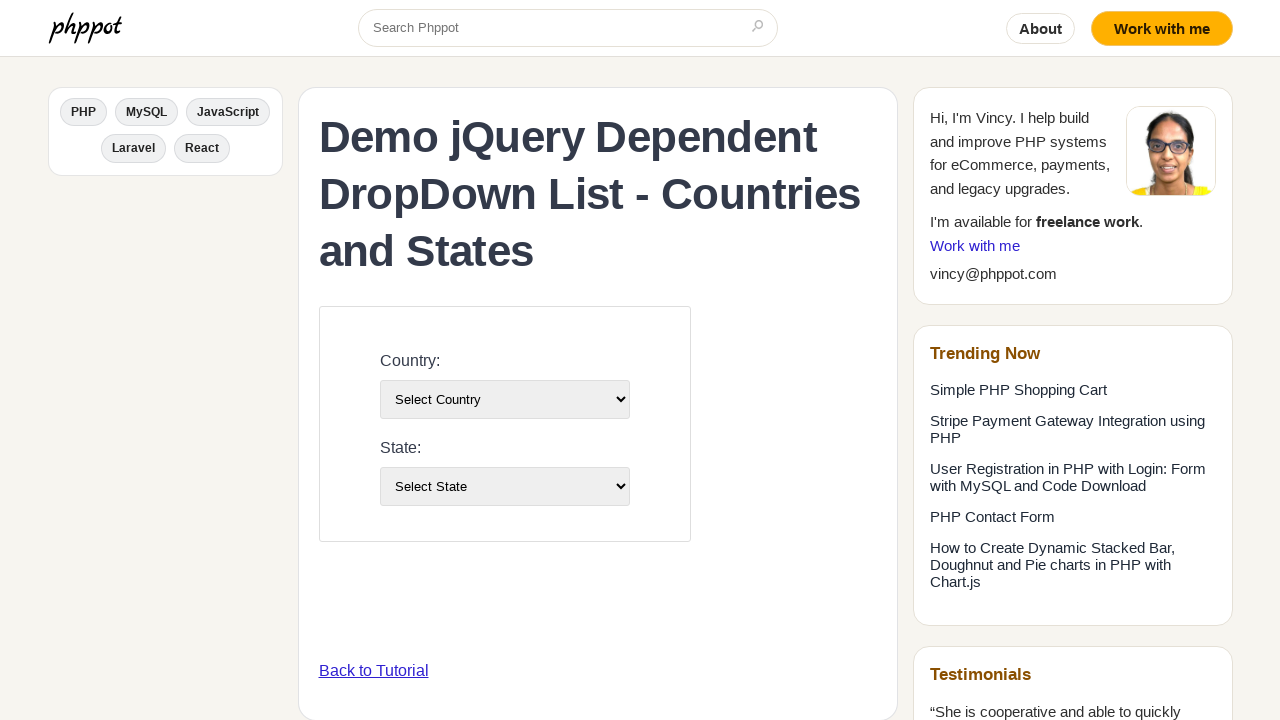

Selected country from dropdown by index 2 on #country-list
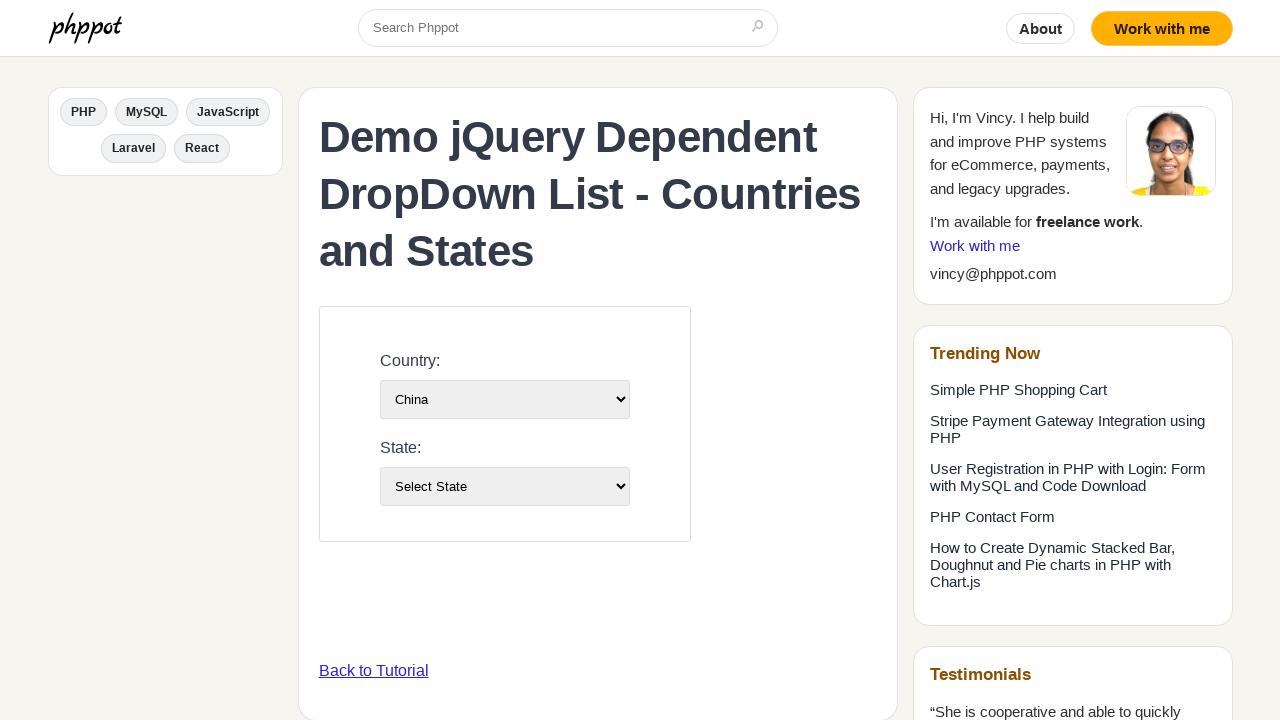

Waited 500ms for state dropdown to update after country selection
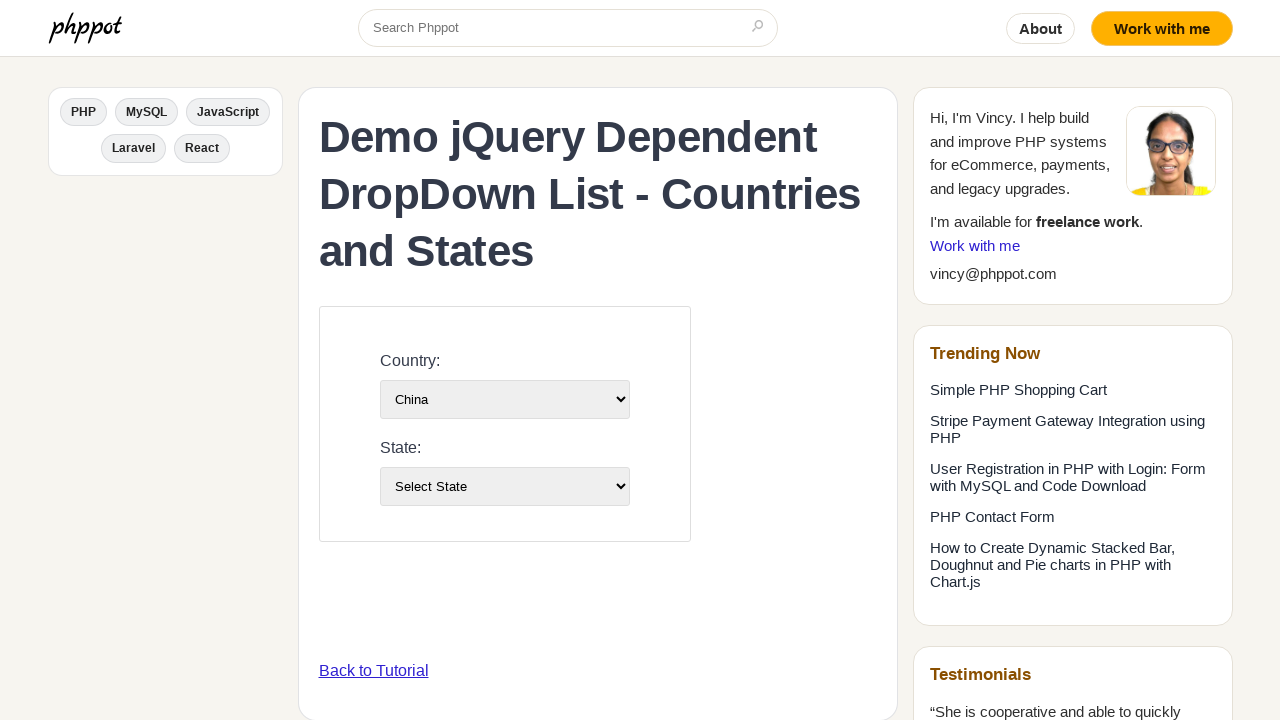

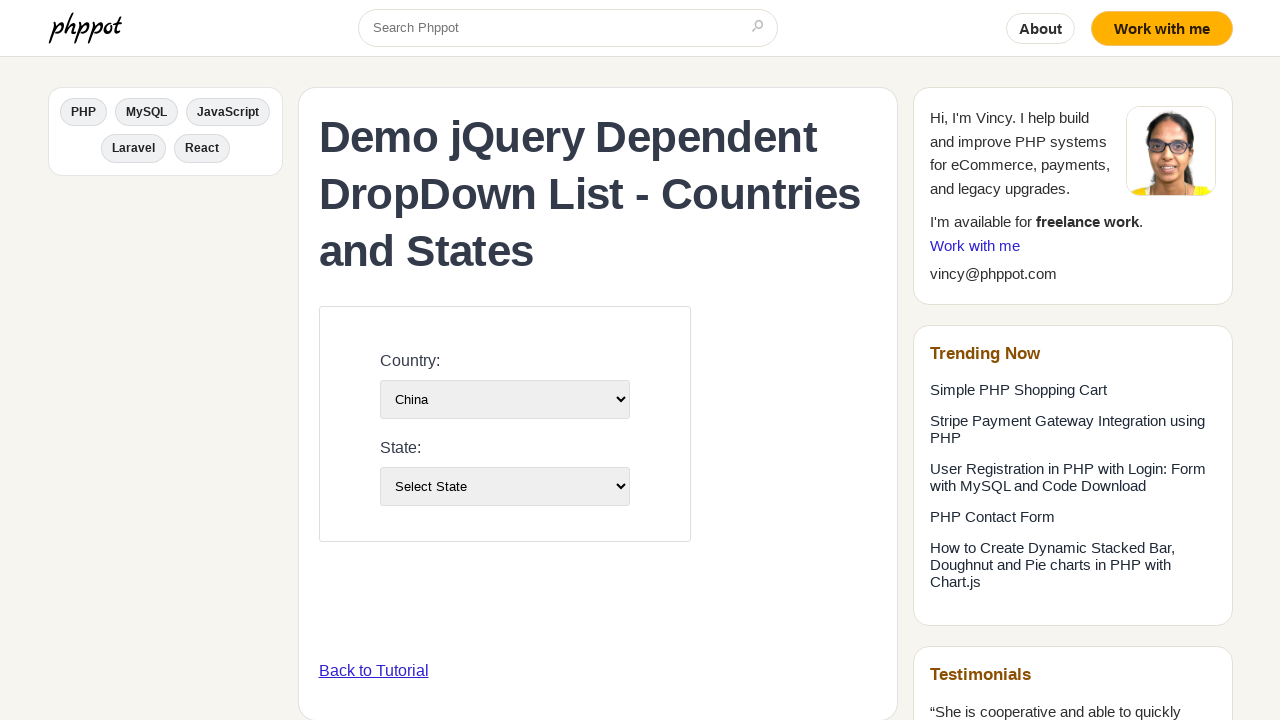